Tests the input form submission on LambdaTest Selenium Playground by filling out all form fields including name, email, password, company, website, country, city, address, state, and zip code, then submitting the form.

Starting URL: https://www.lambdatest.com/selenium-playground

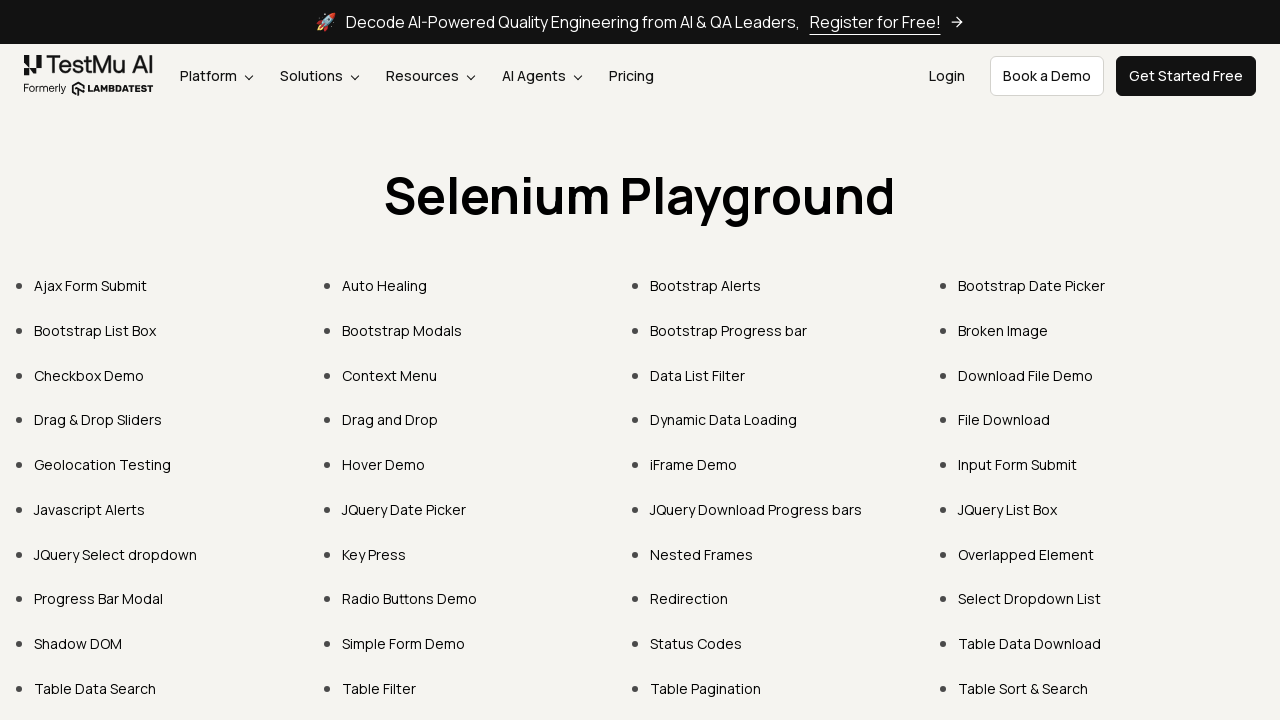

Clicked on 'Input Form Submit' link at (1018, 464) on text=Input Form Submit
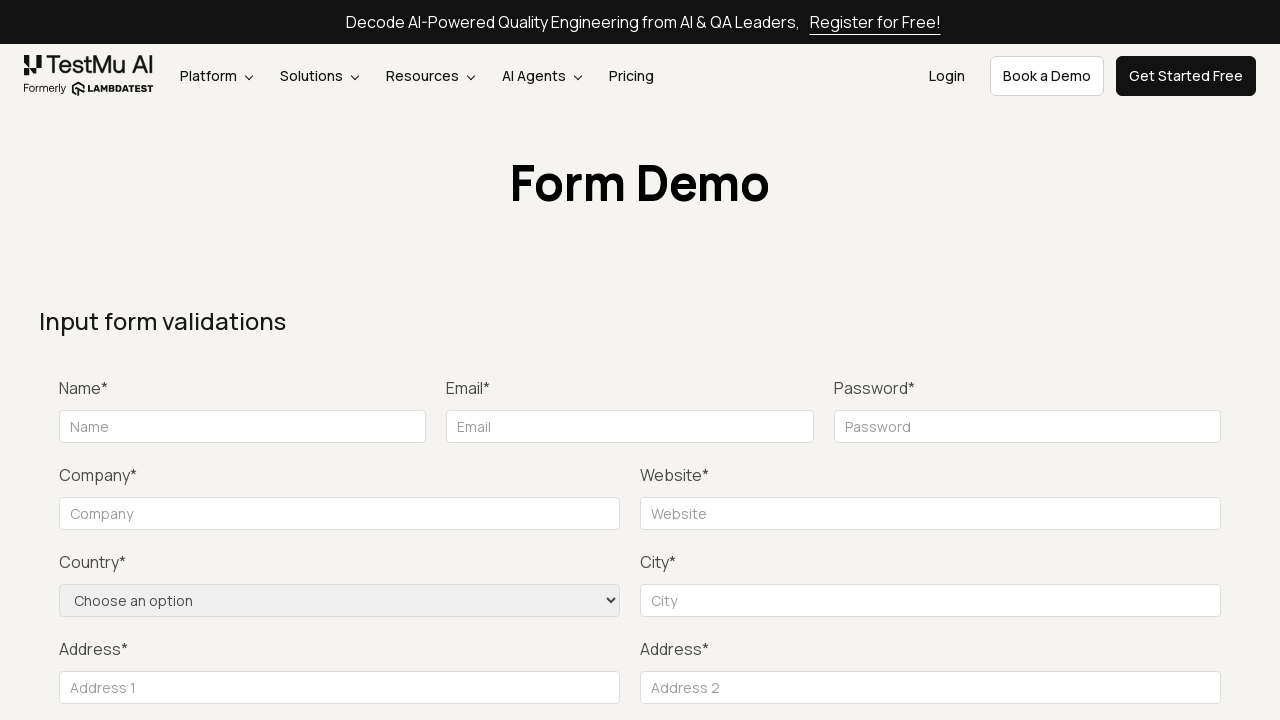

Filled name field with 'tushar' on #name
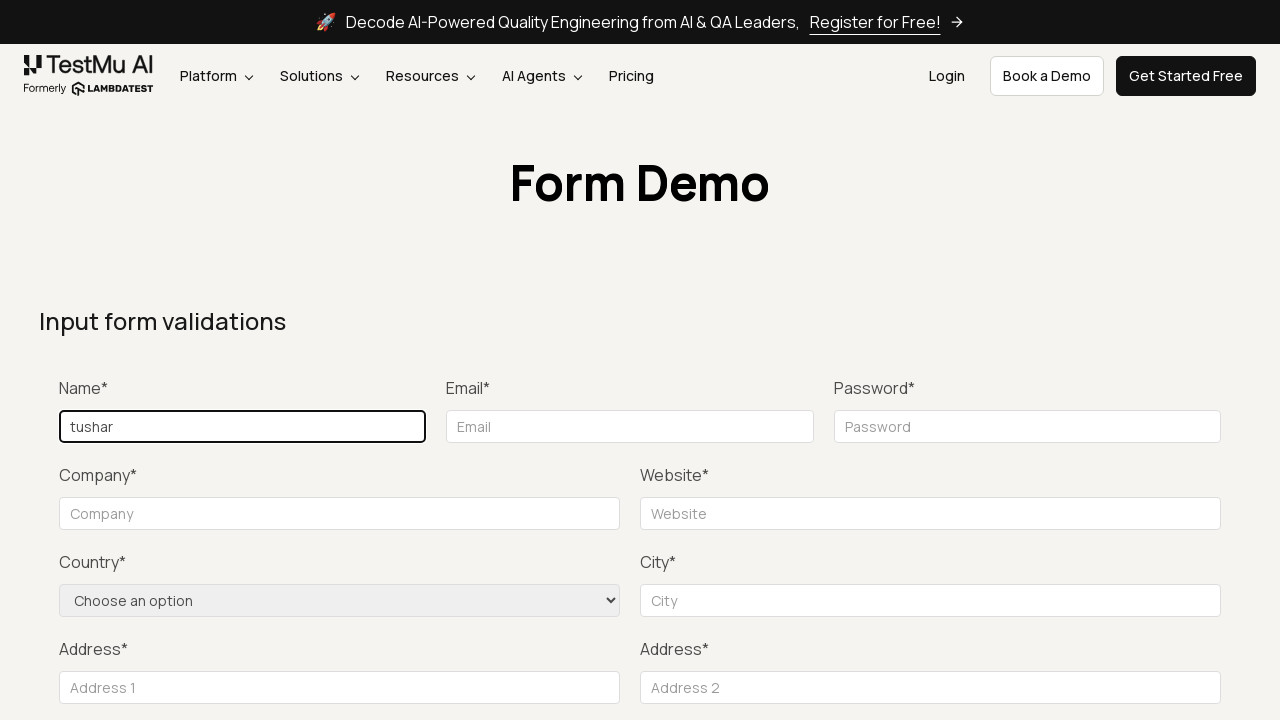

Filled email field with 'tusharsangale6855@gmail.com' on #inputEmail4
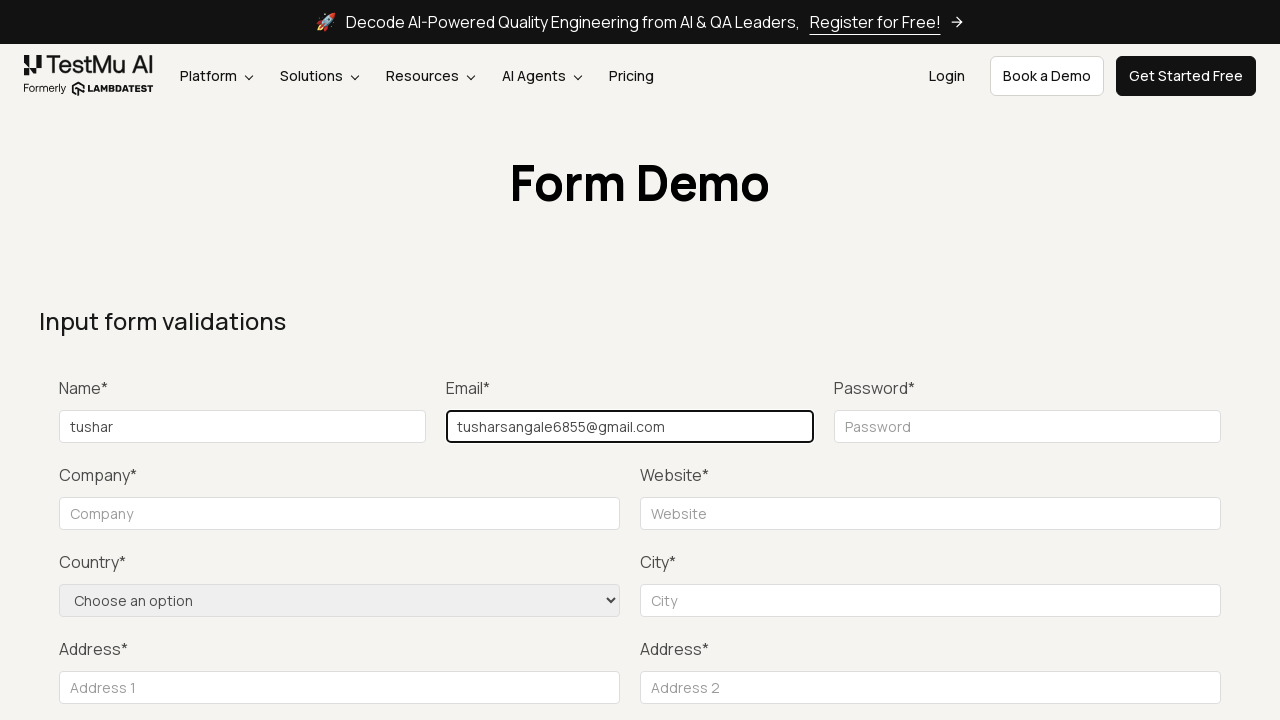

Filled password field with 'tushar1233' on input[type='password']
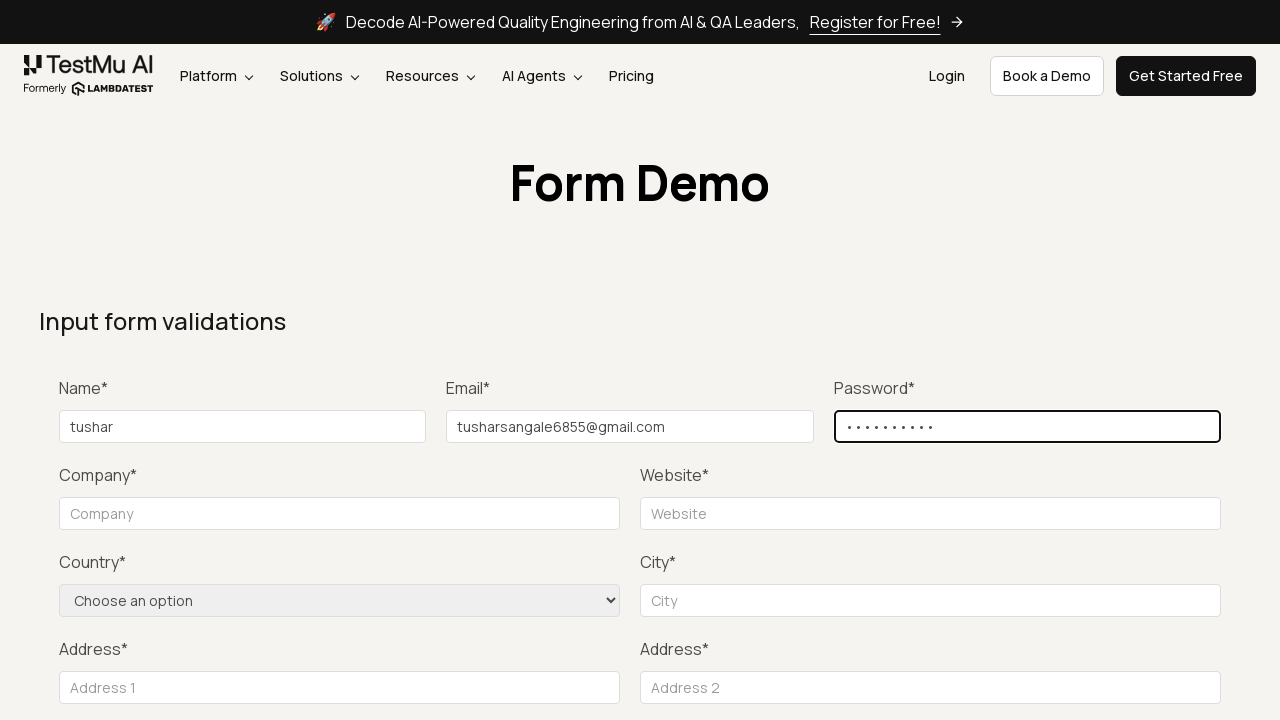

Filled company field with 'Google' on #company
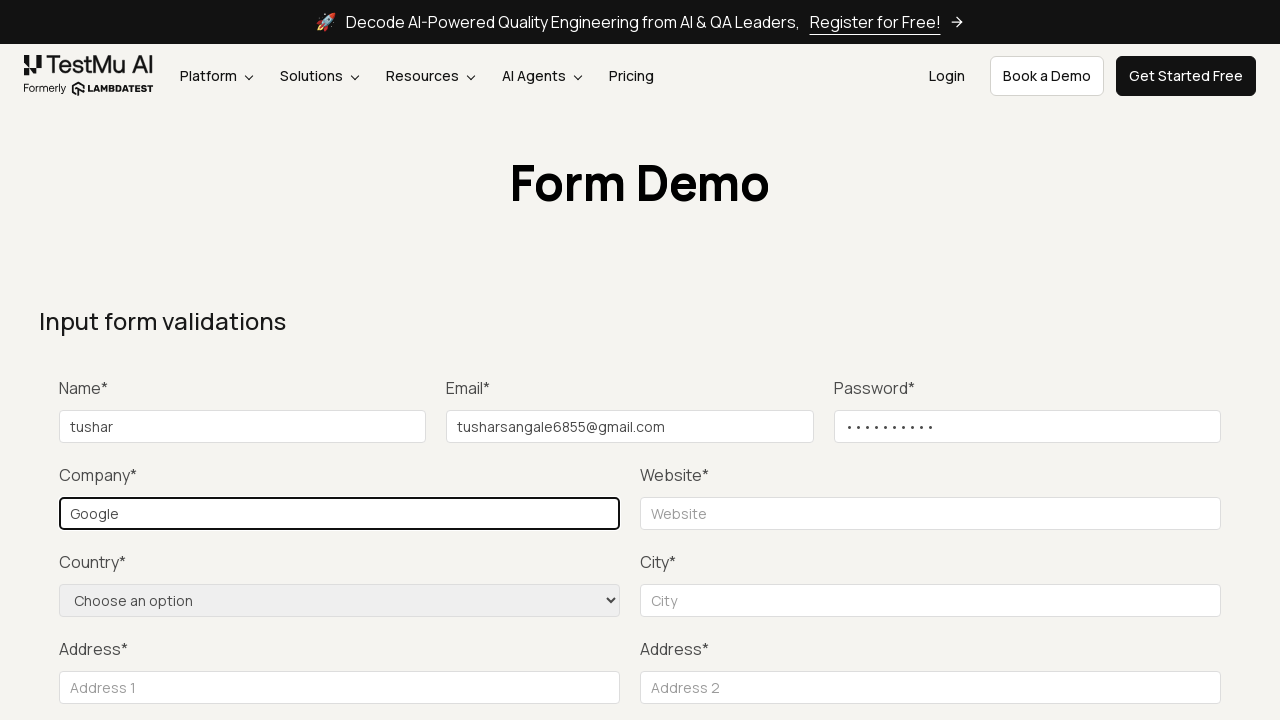

Filled website field with 'www.google.com' on #websitename
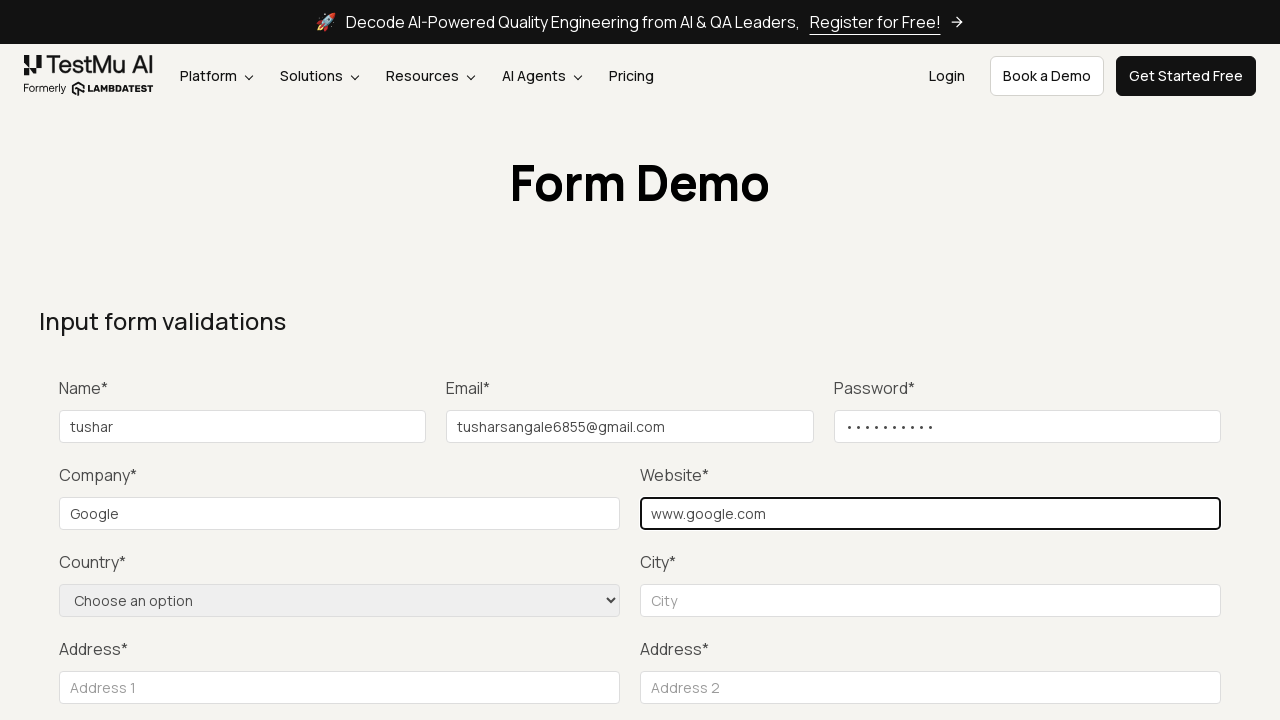

Selected 'India' from country dropdown on select.w-full
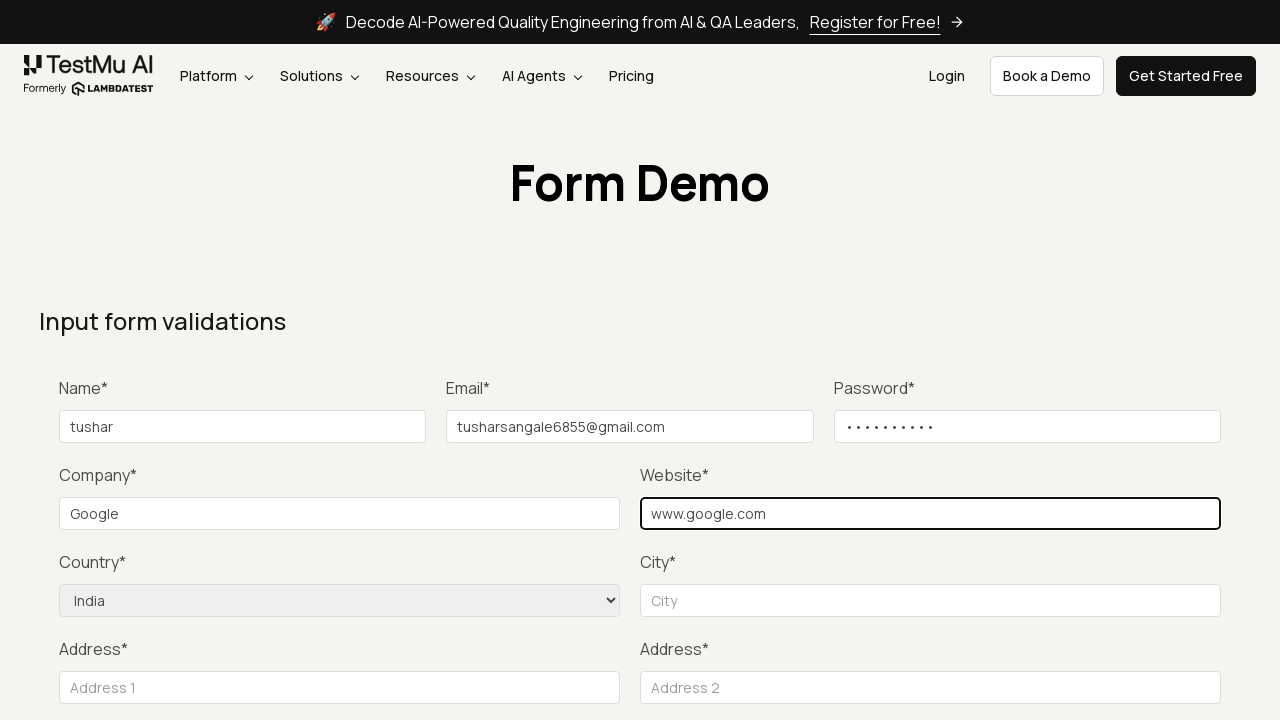

Filled city field with 'Mumbai' on #inputCity
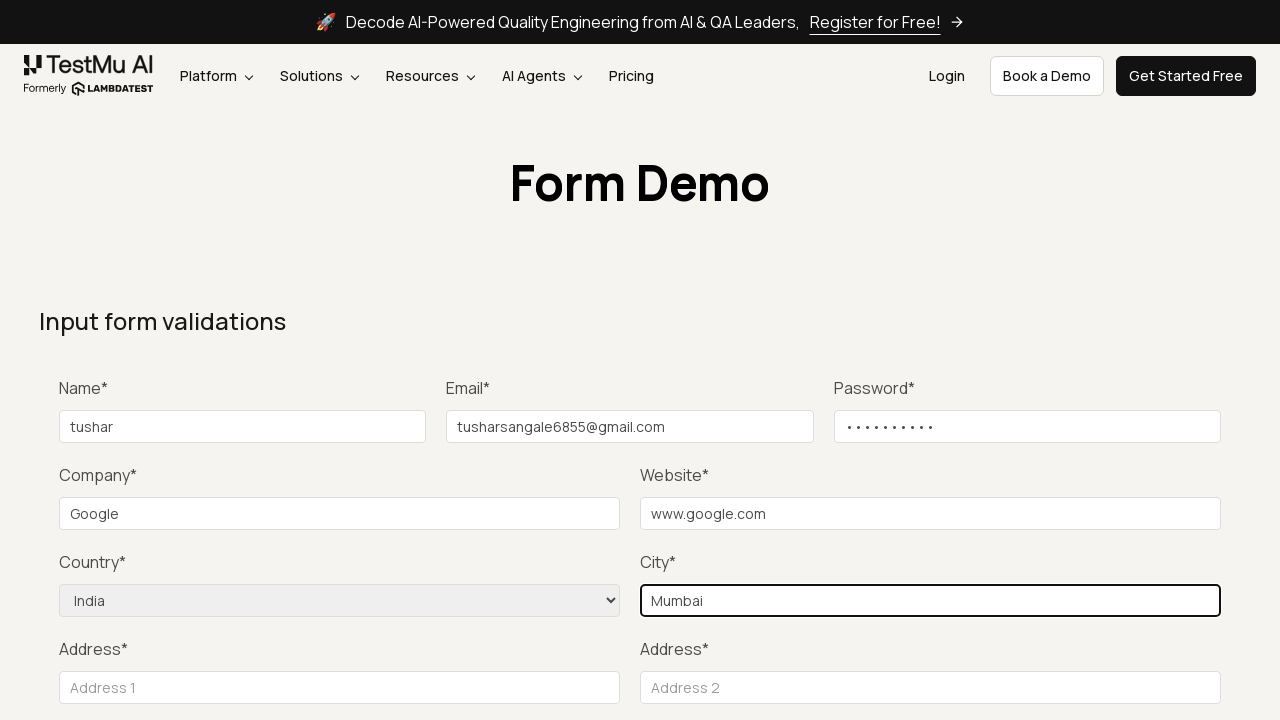

Filled address line 1 with 'Mumbai East' on input[name='address_line1']
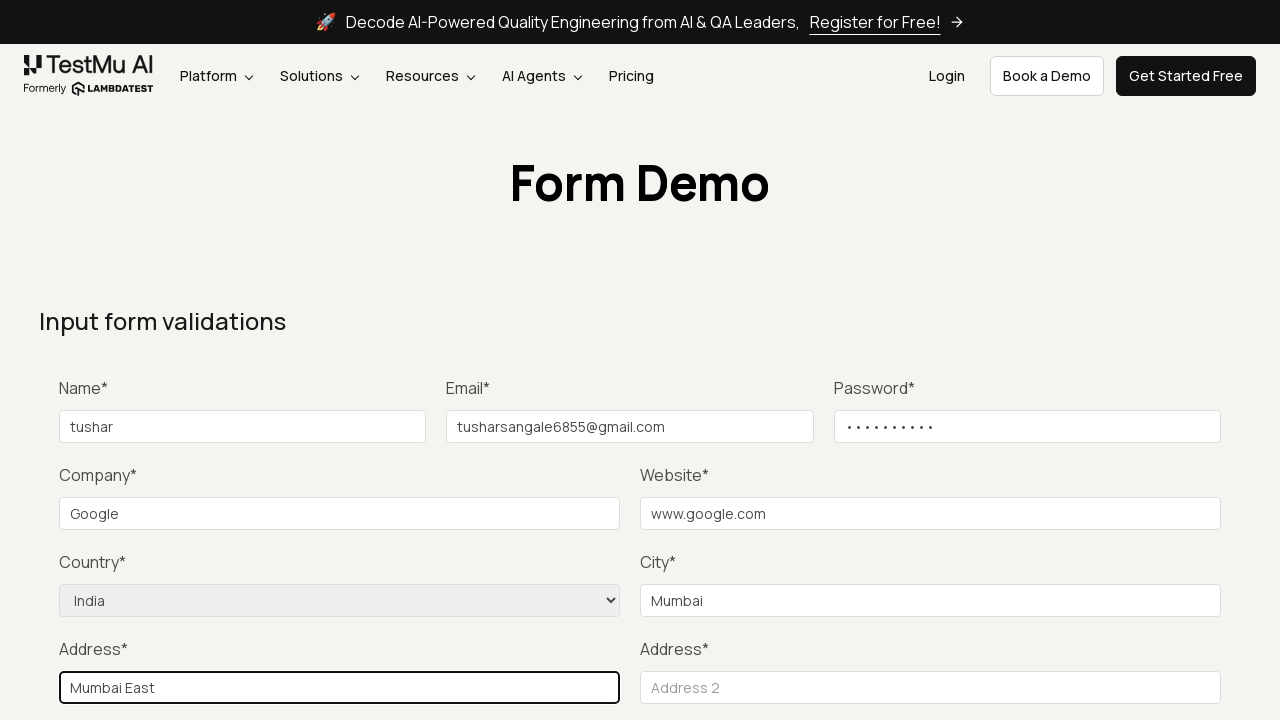

Filled address line 2 with 'Mumbai West' on input[name='address_line2']
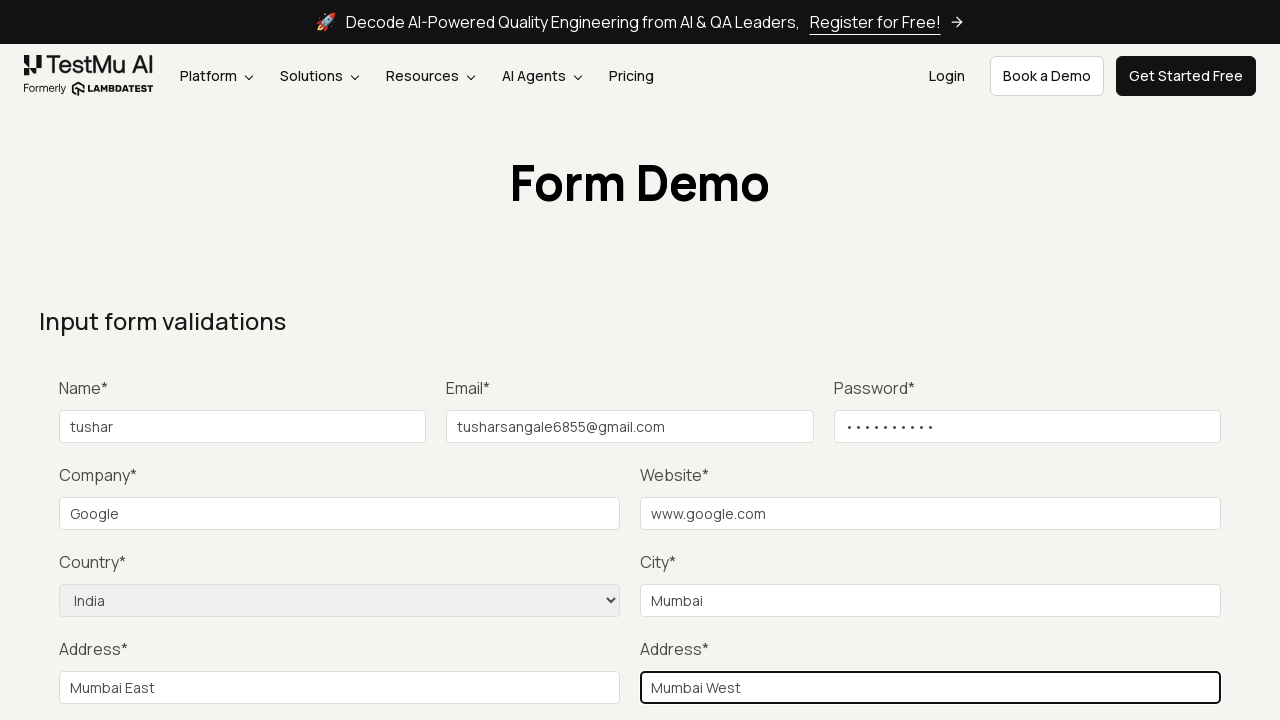

Filled state field with 'Maharashtra' on input[placeholder='State']
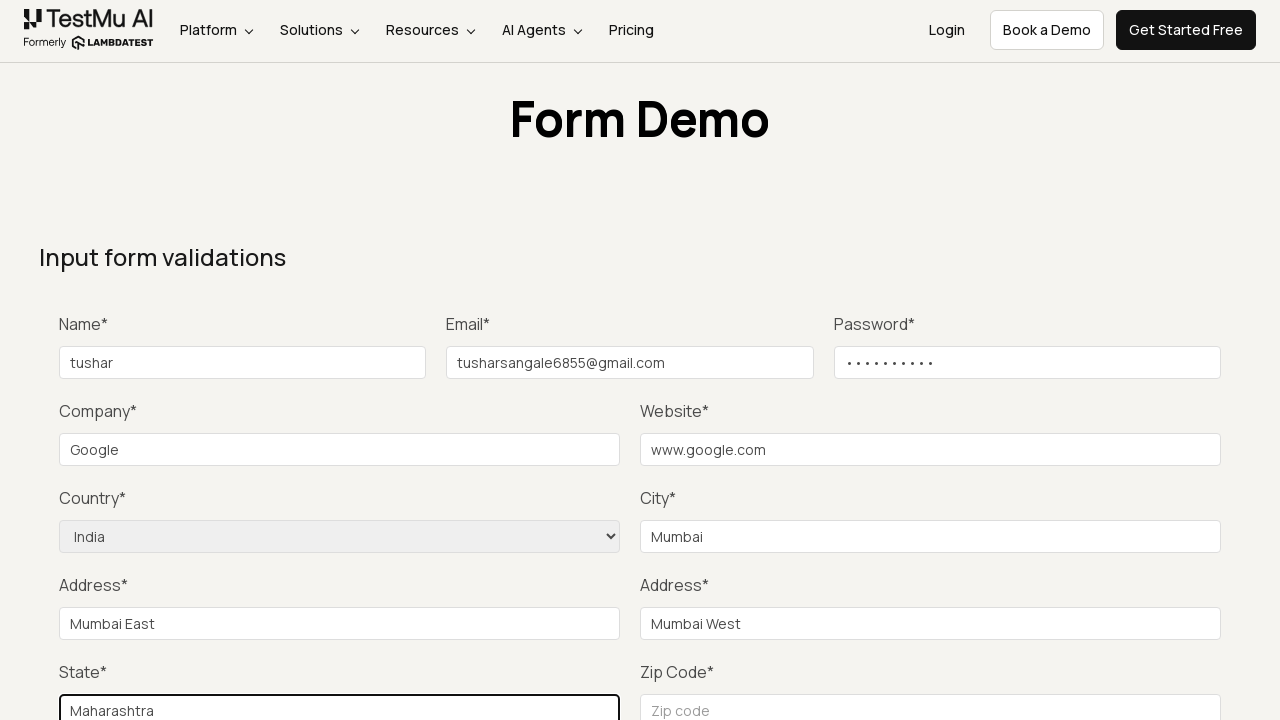

Filled zip code field with '413738' on #inputZip
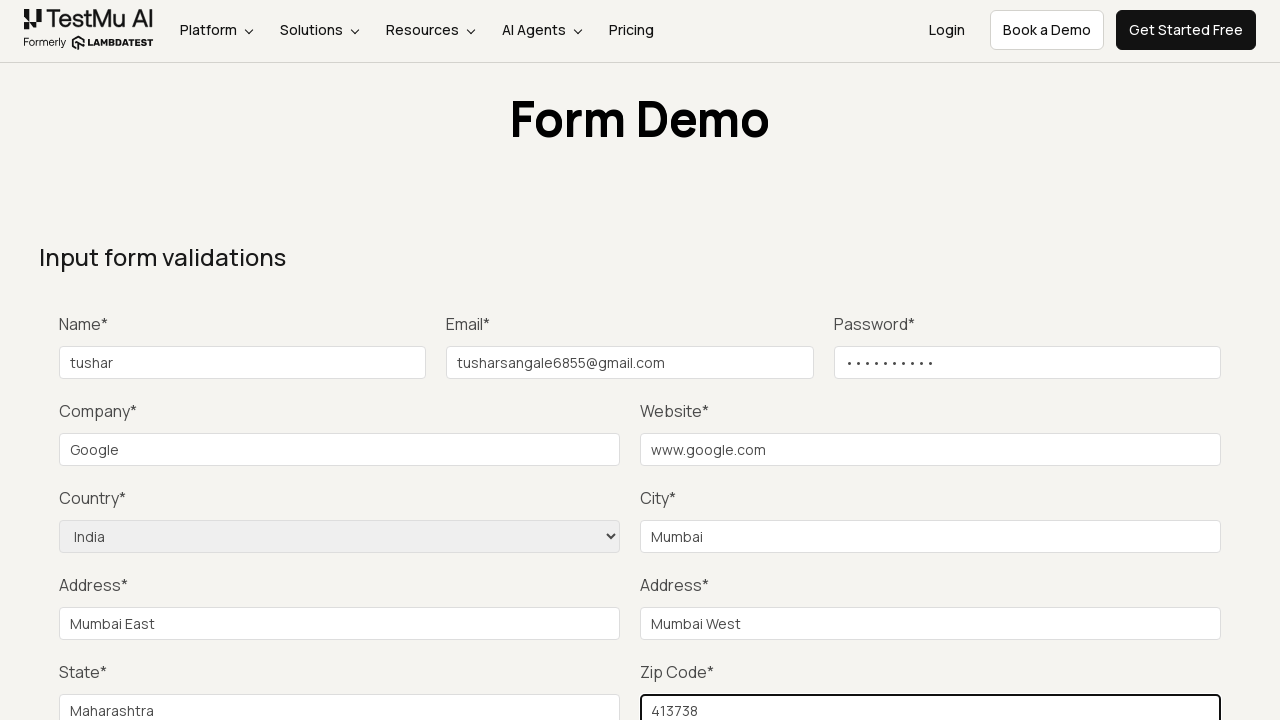

Clicked submit button to submit the form at (1131, 360) on .bg-lambda-900
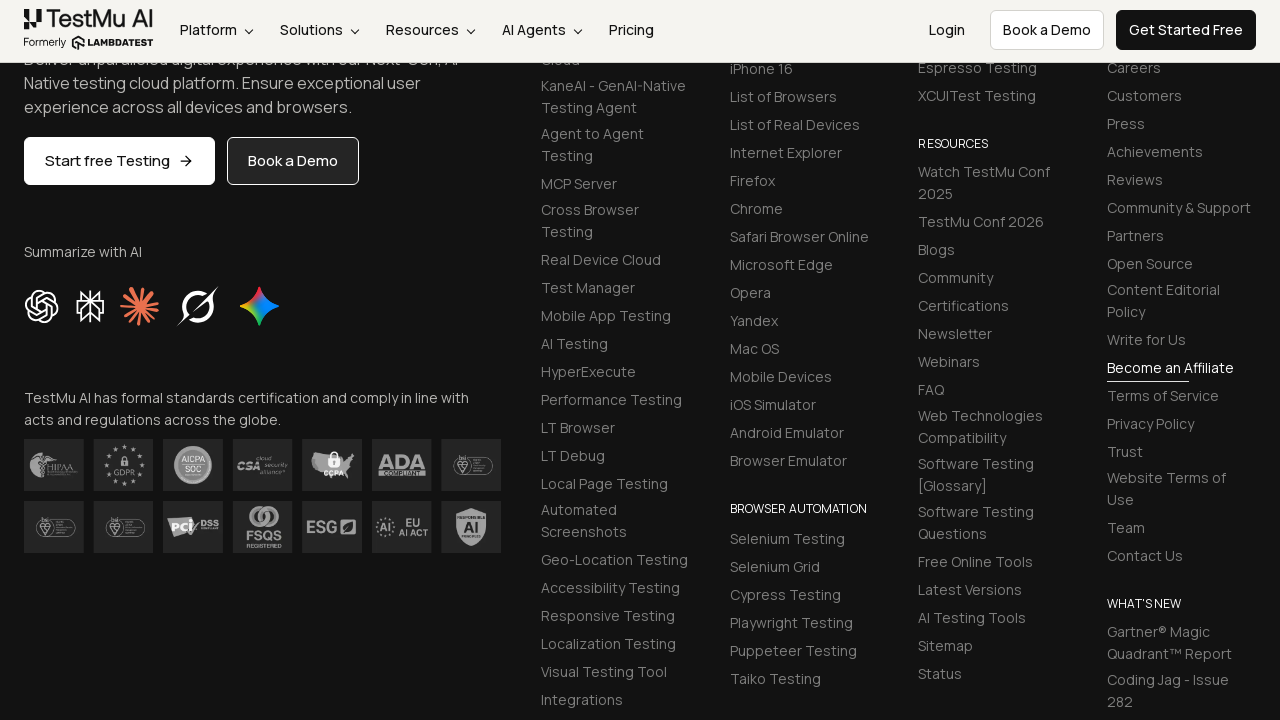

Form submission successful - success message appeared
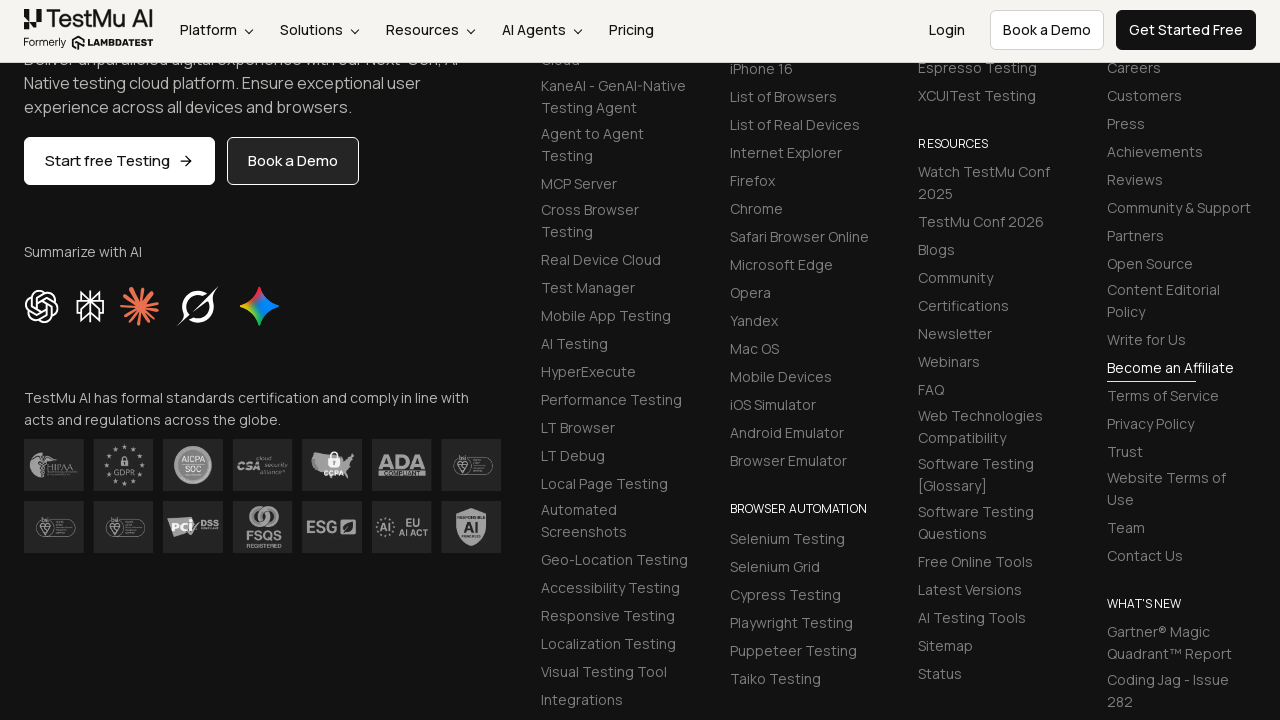

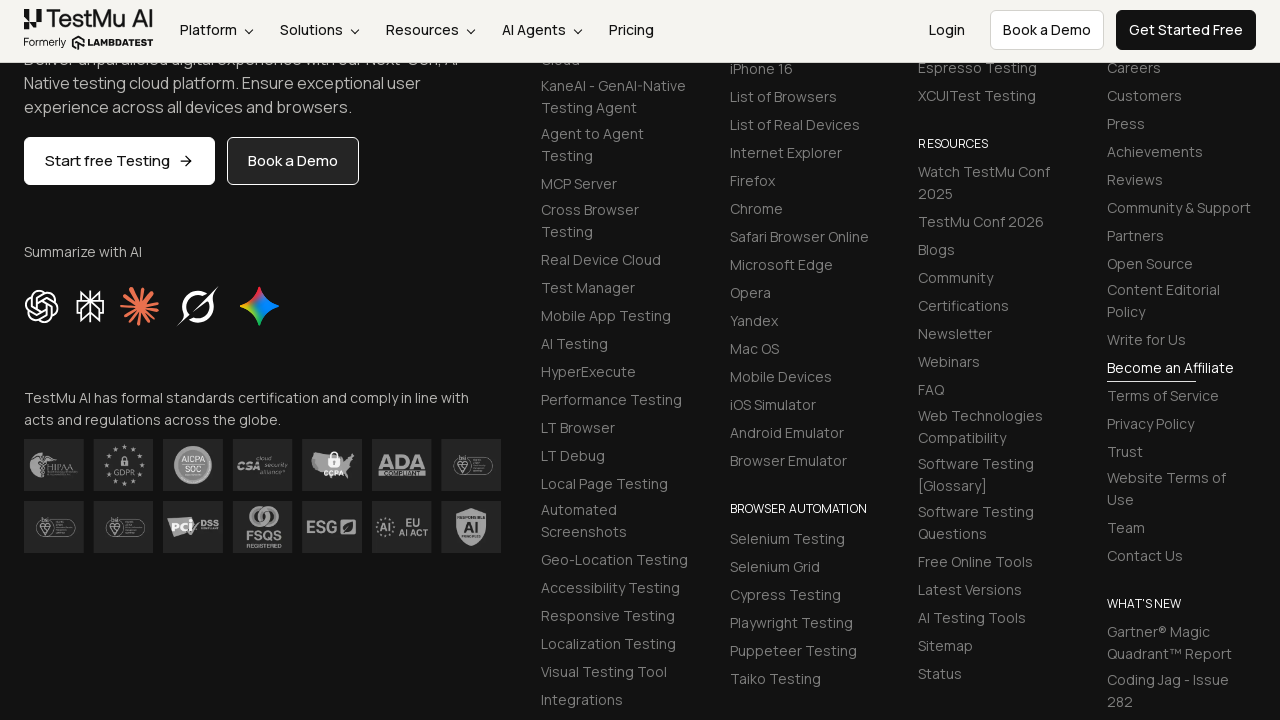